Tests window handling by clicking a link that opens a new window, extracting an email from the child window, and entering it in the parent window's username field

Starting URL: https://rahulshettyacademy.com/loginpagePractise/#

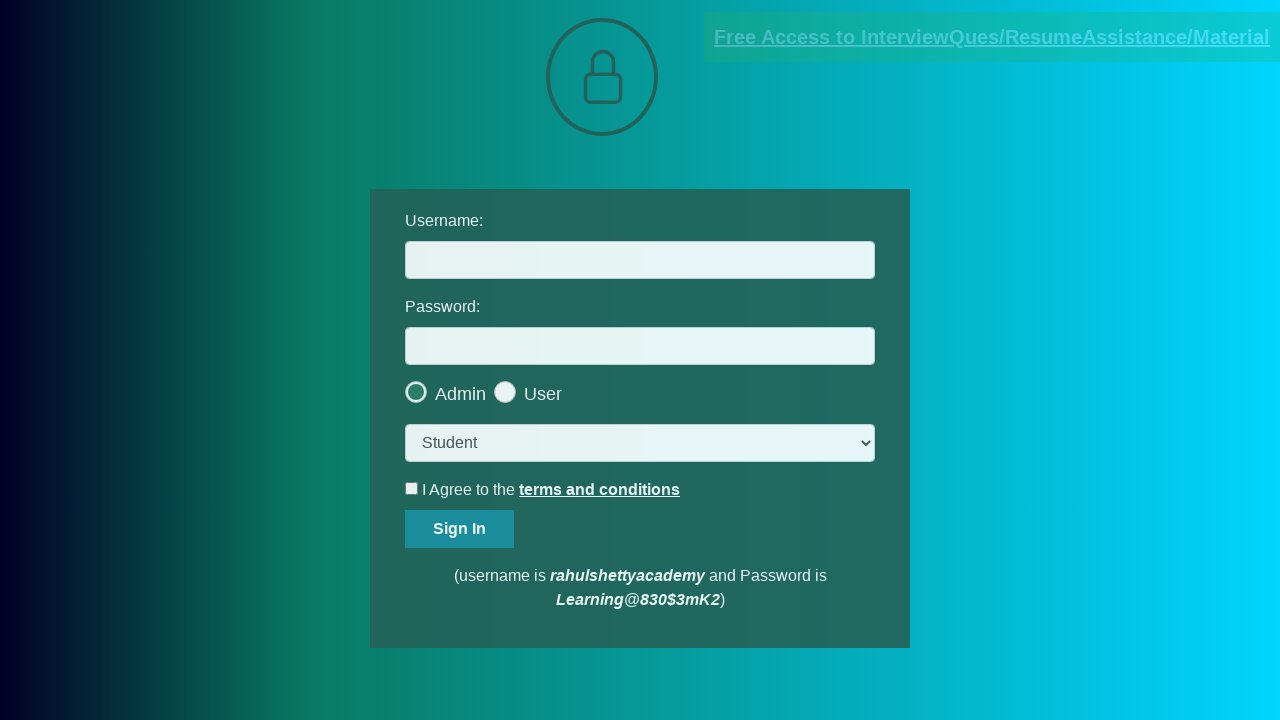

Clicked blinking text link to open new window at (992, 37) on .blinkingText
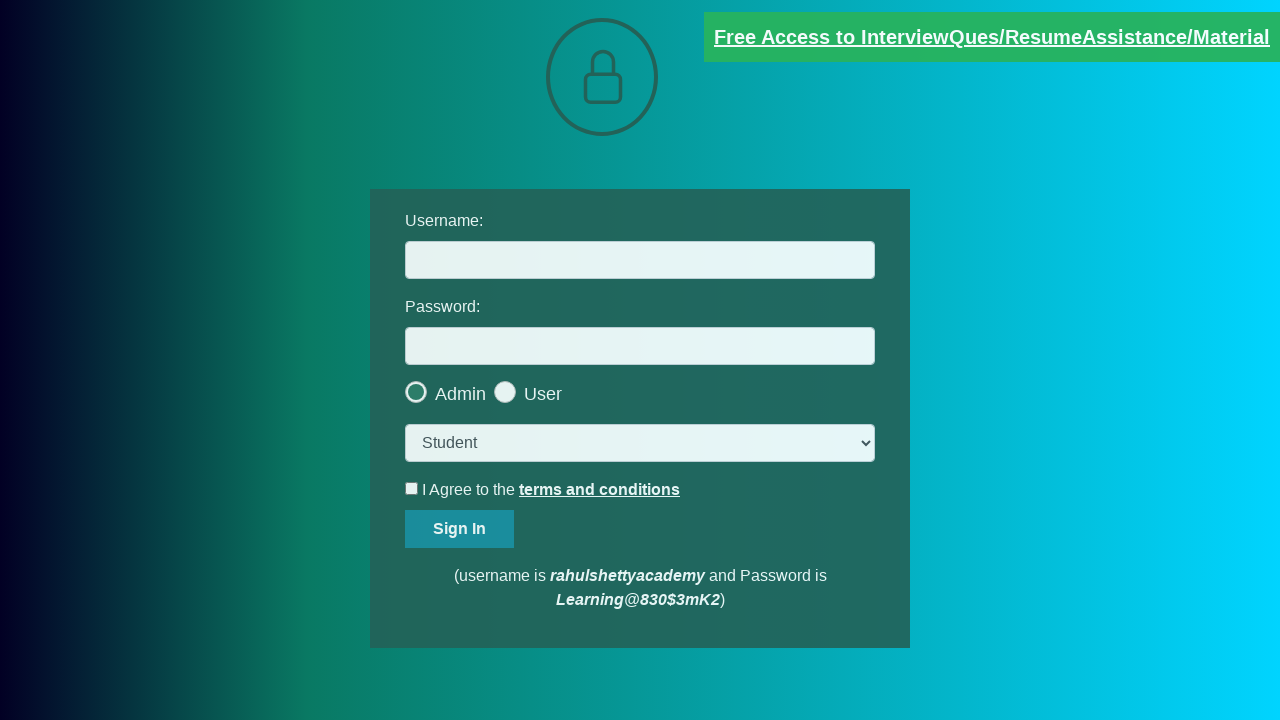

New window opened and captured
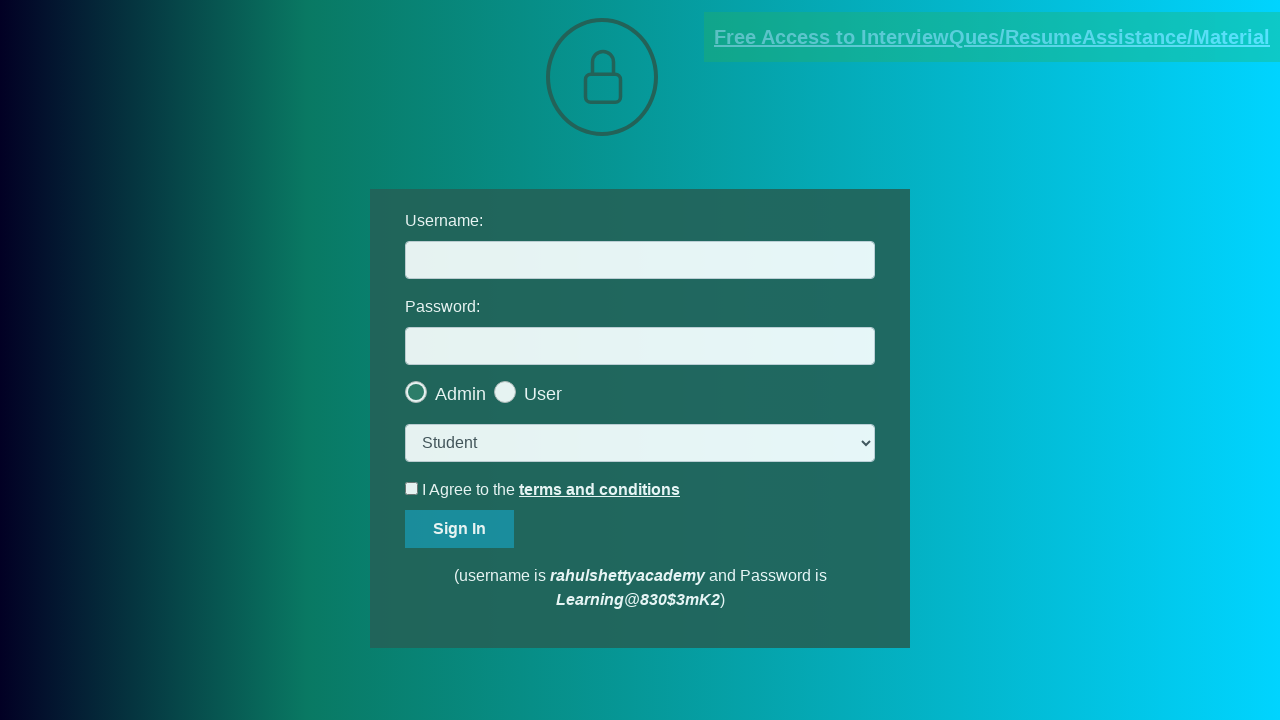

Extracted text content from red paragraph in new window
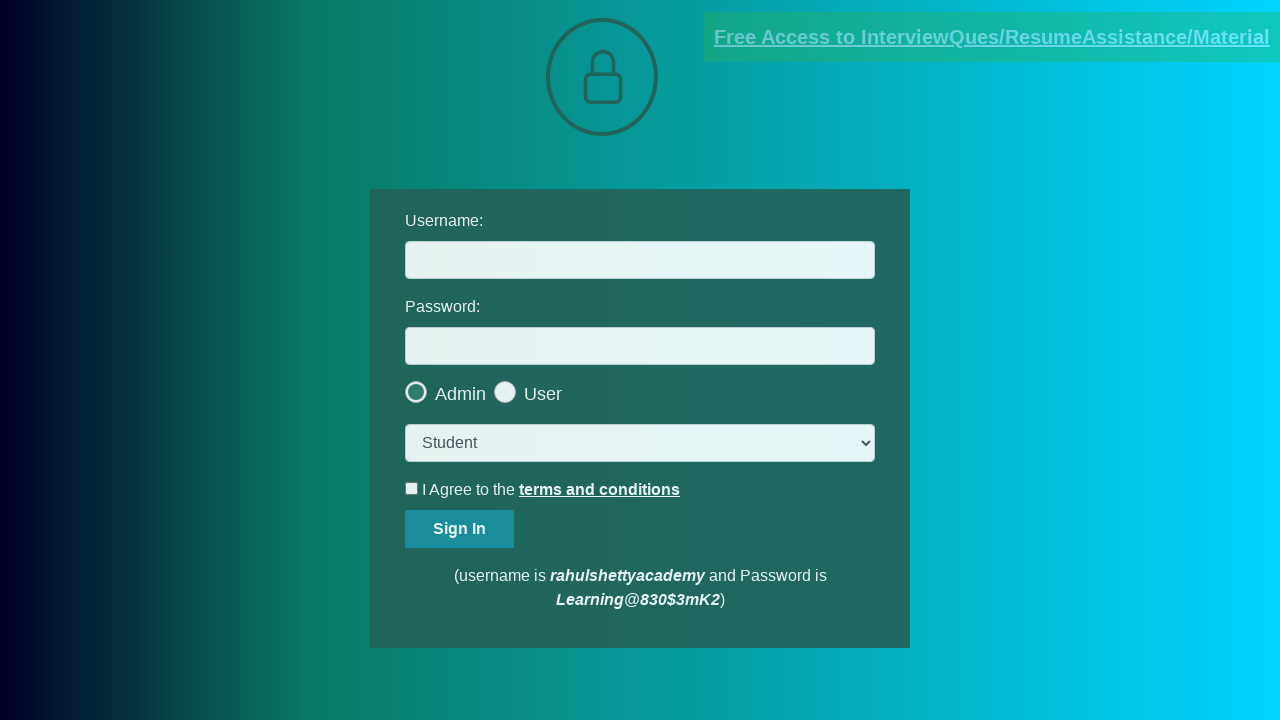

Parsed email address: mentor@rahulshettyacademy.com
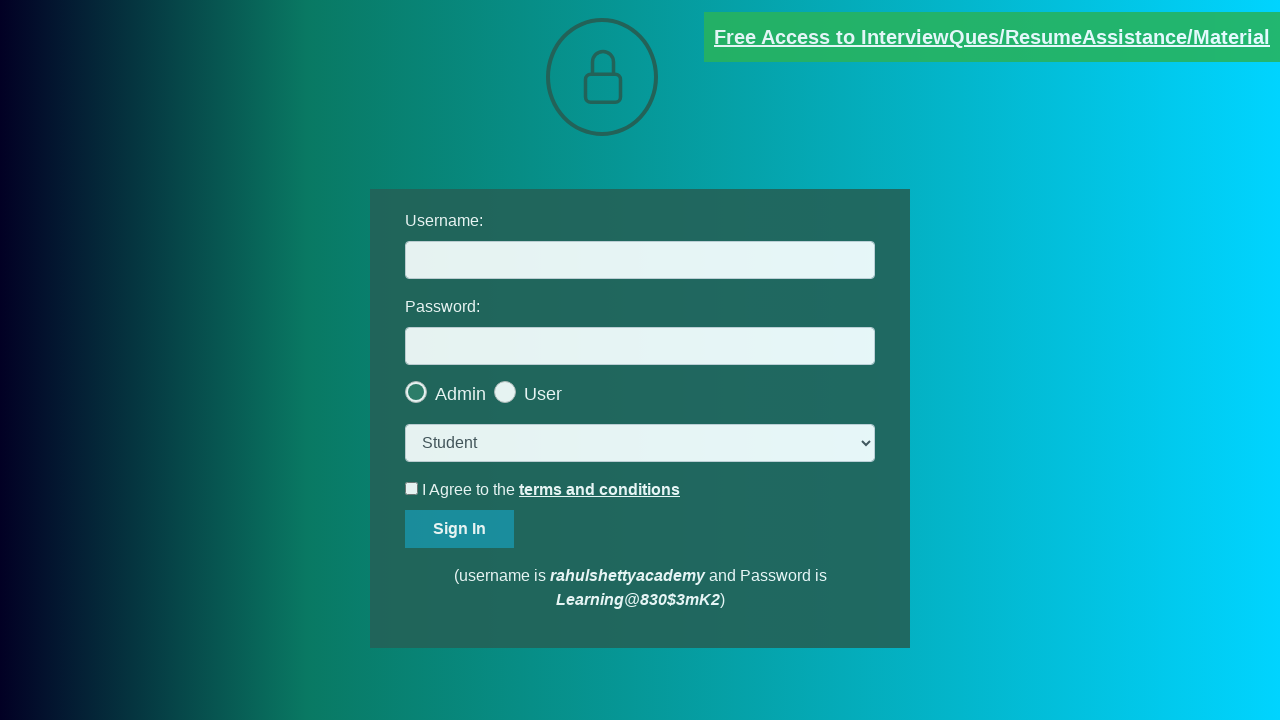

Filled username field with extracted email: mentor@rahulshettyacademy.com on #username
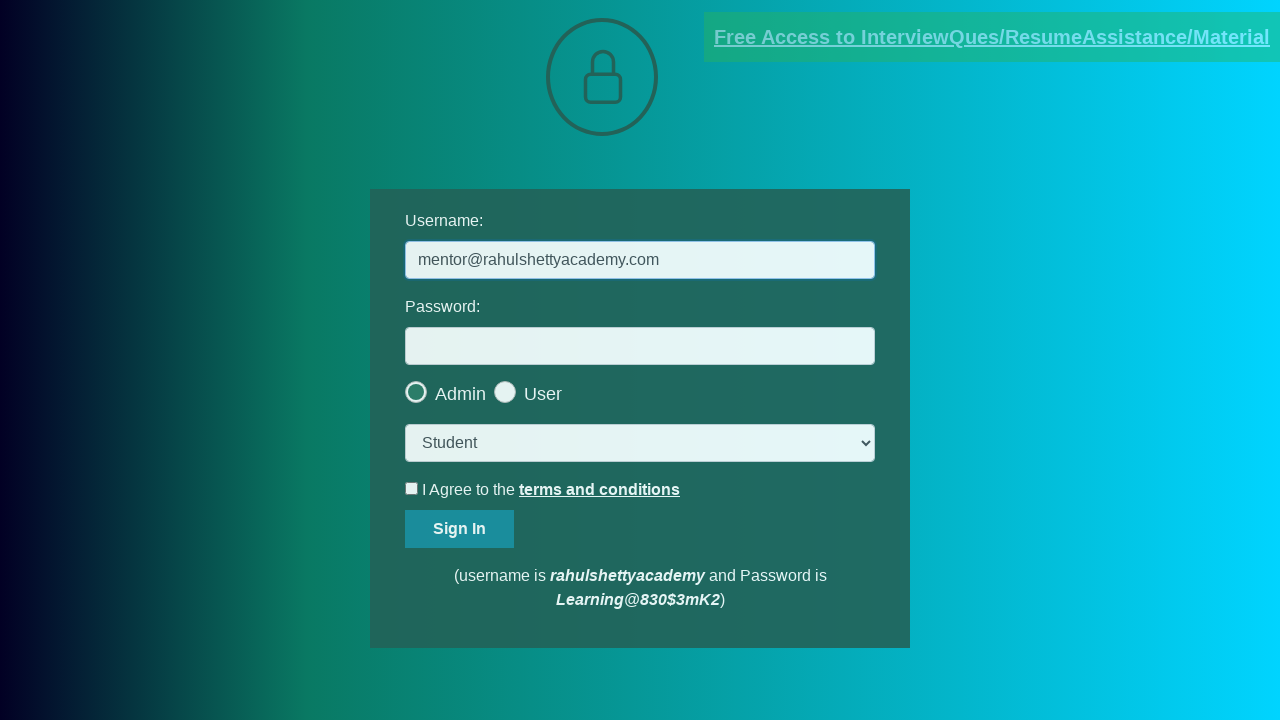

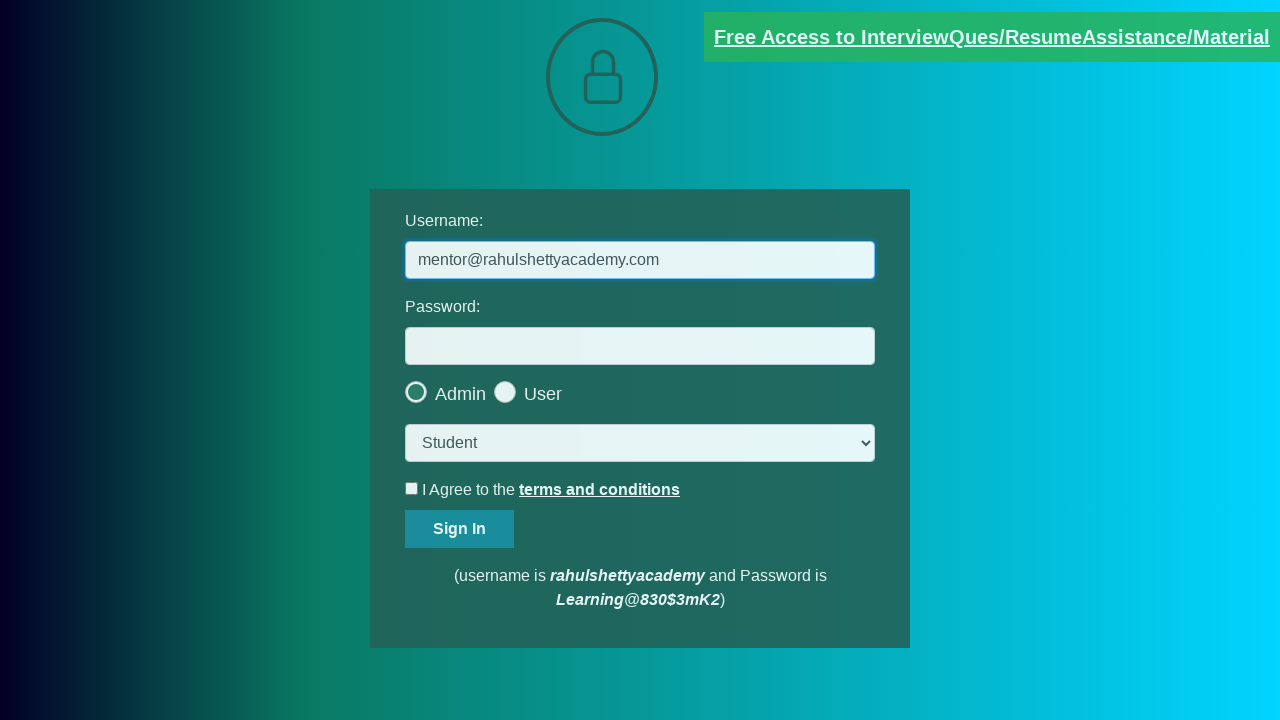